Tests handling of iframes by clicking buttons inside frames using frame index, including a nested frame interaction

Starting URL: https://www.leafground.com/frame.xhtml

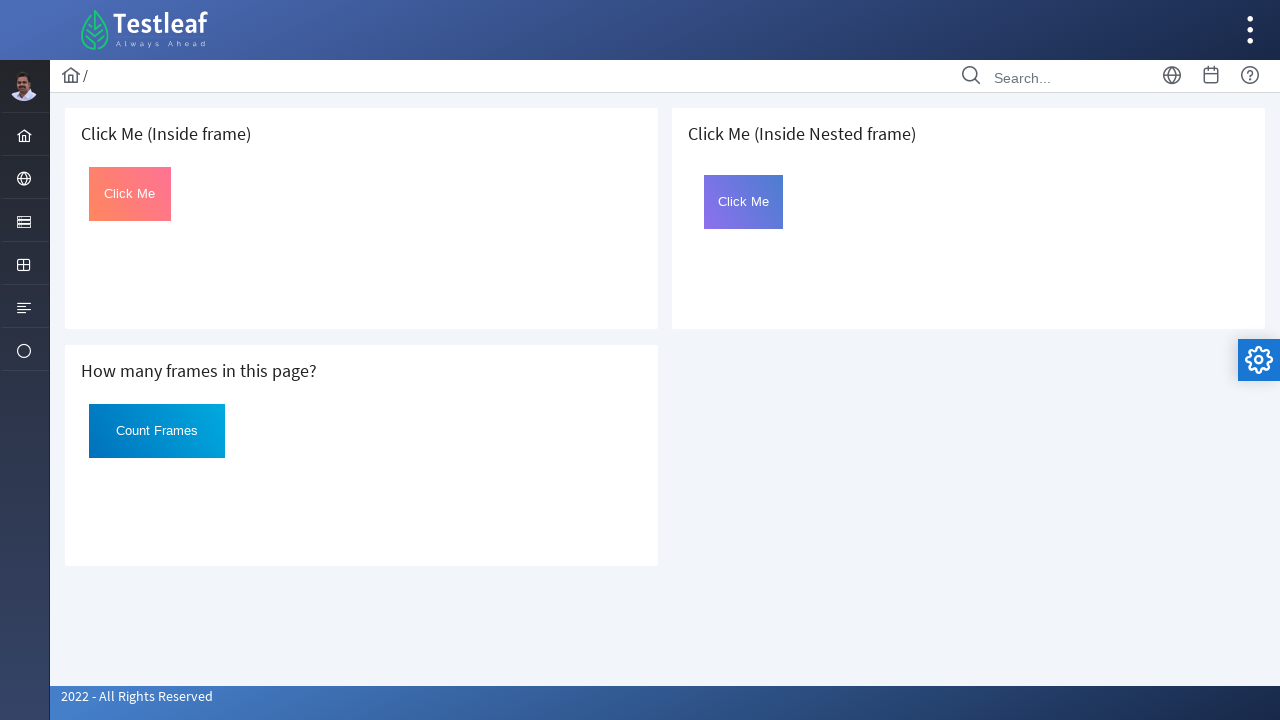

Retrieved all frames on the page
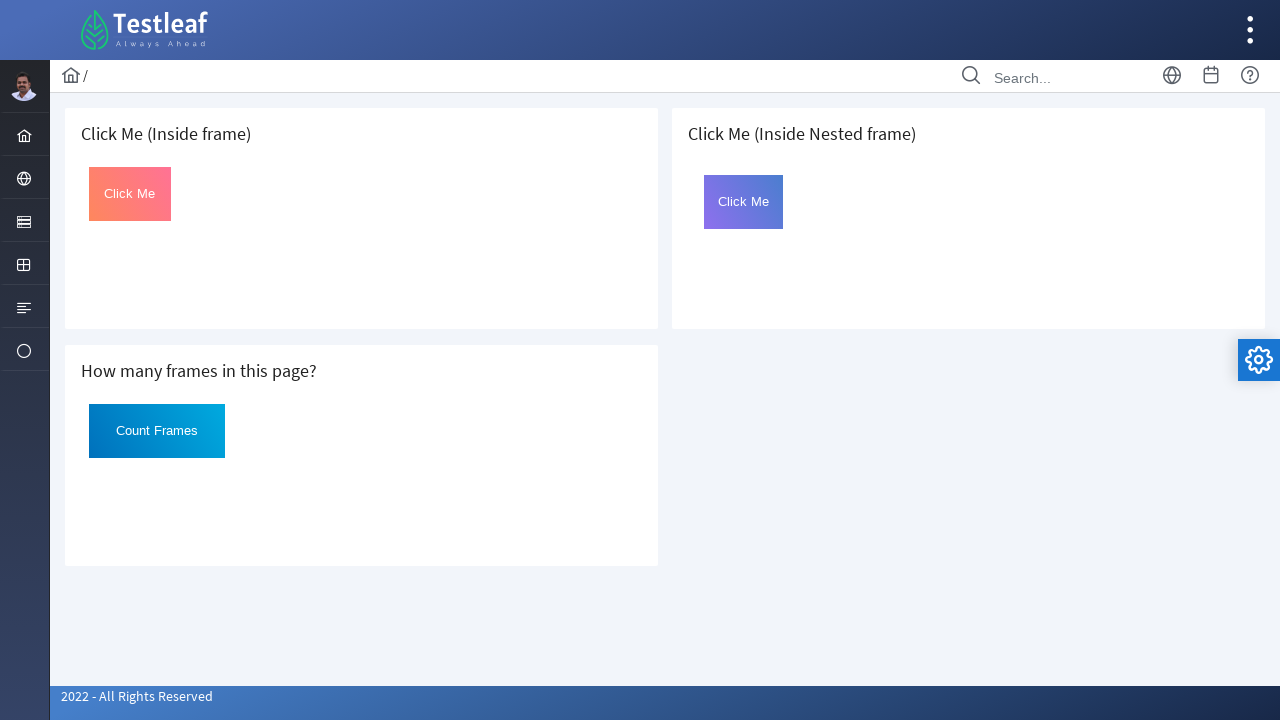

Accessed first iframe at index 1
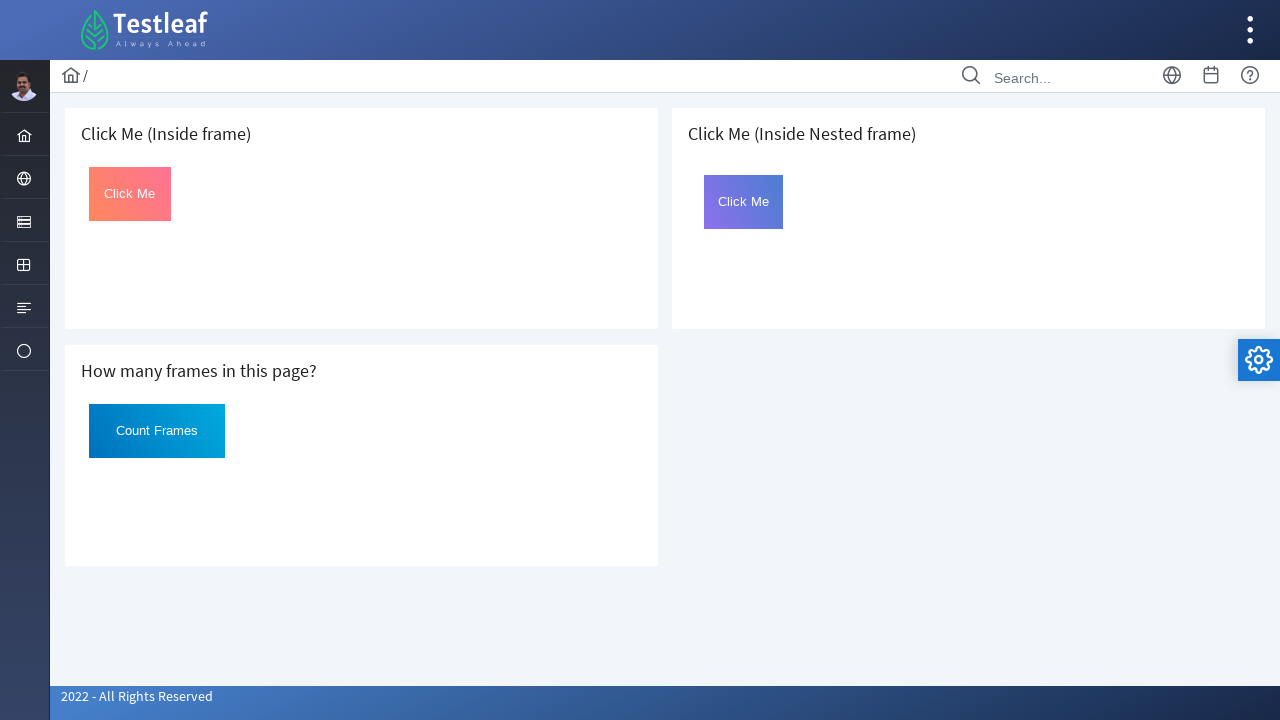

Clicked button inside first iframe at (130, 194) on #Click
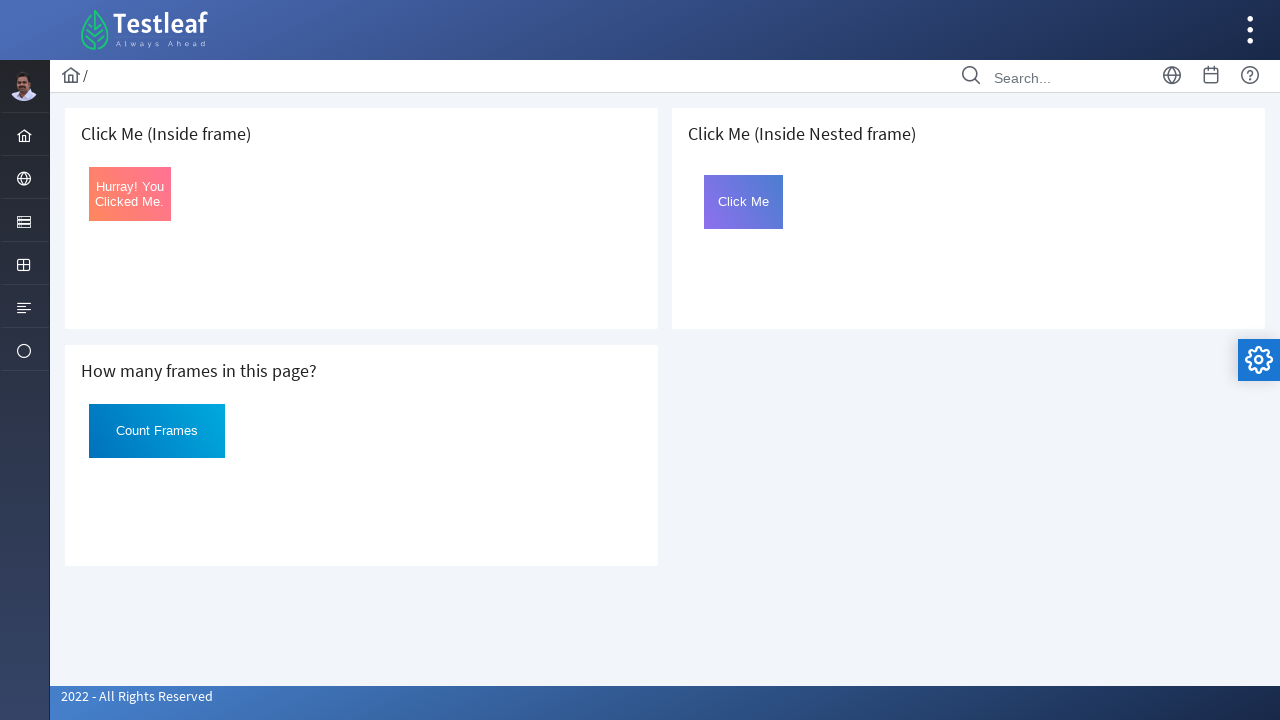

Accessed nested frame at index 4
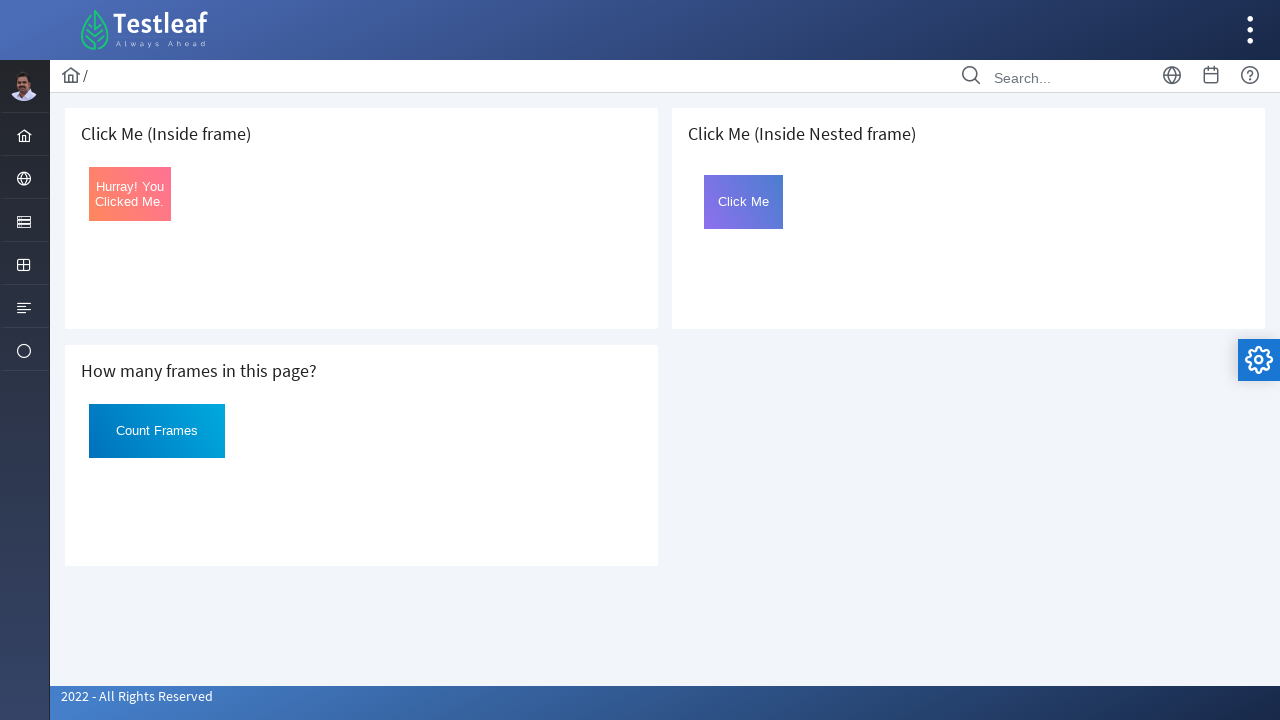

Clicked button inside nested frame at (744, 202) on #Click
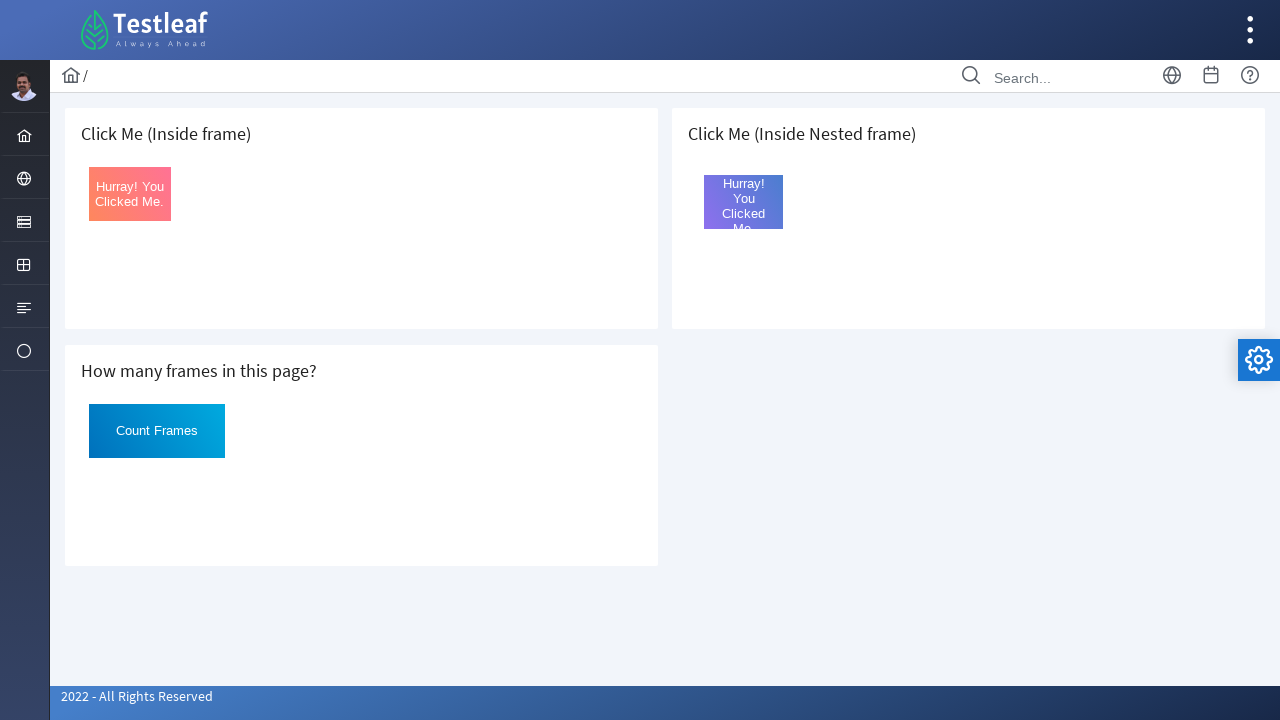

Waited 2000ms for action to complete
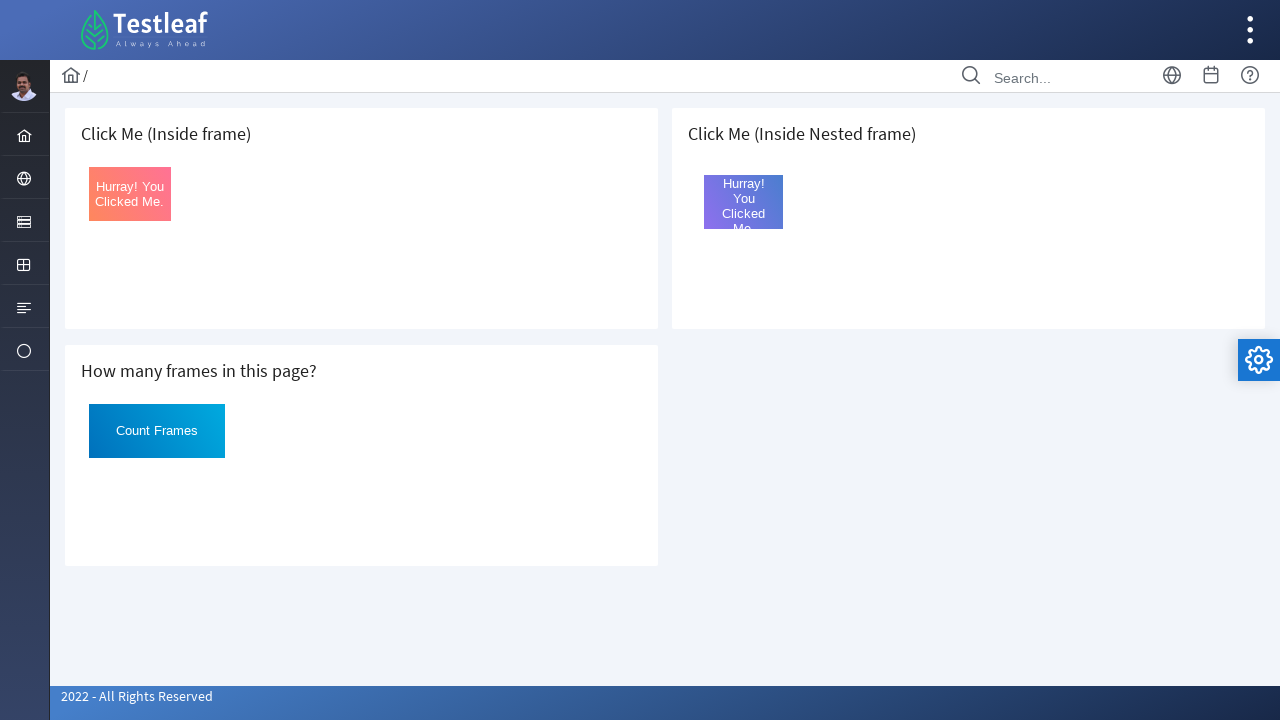

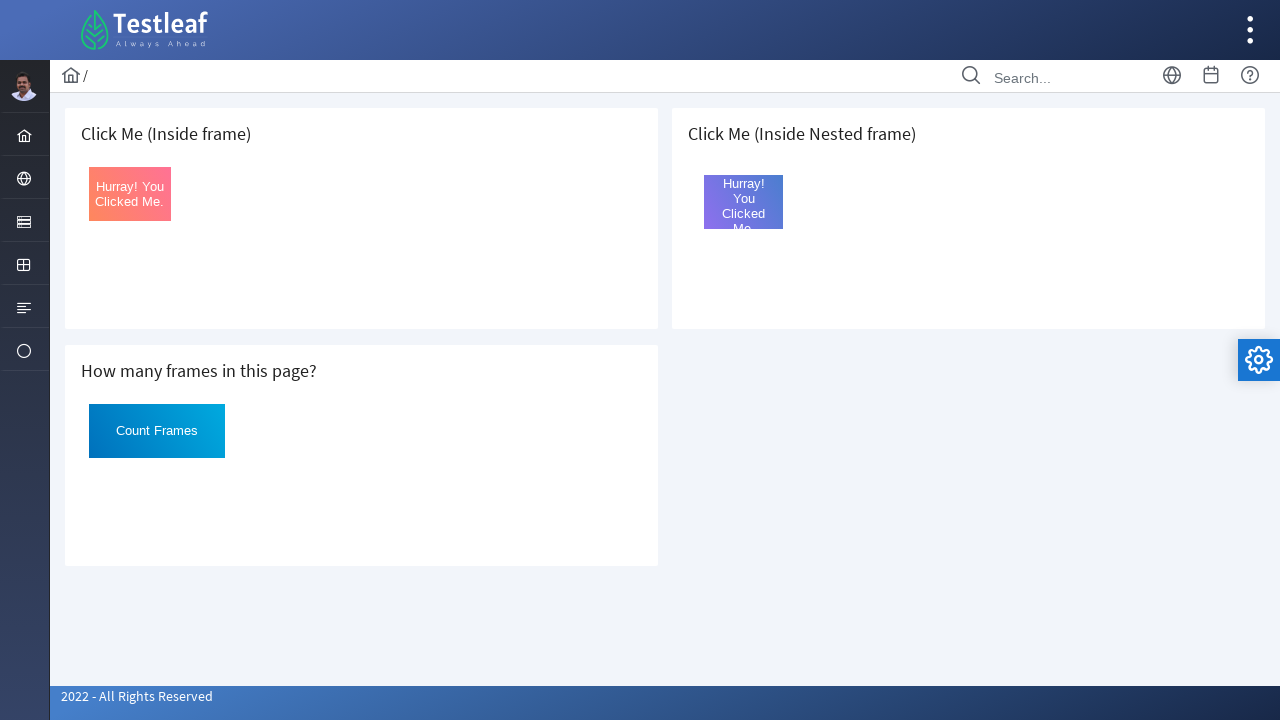